Navigates to the ActiTime website and verifies that the current URL matches the expected URL

Starting URL: https://www.actitime.com/

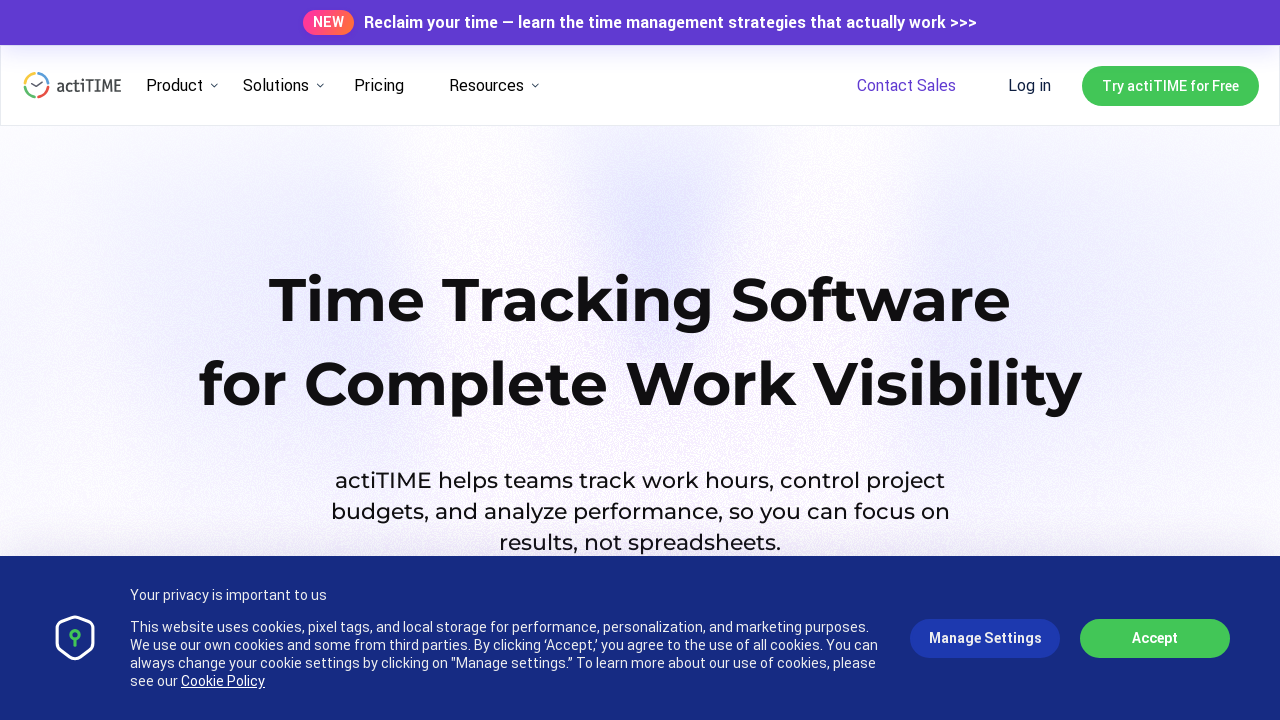

Navigated to ActiTime website at https://www.actitime.com/
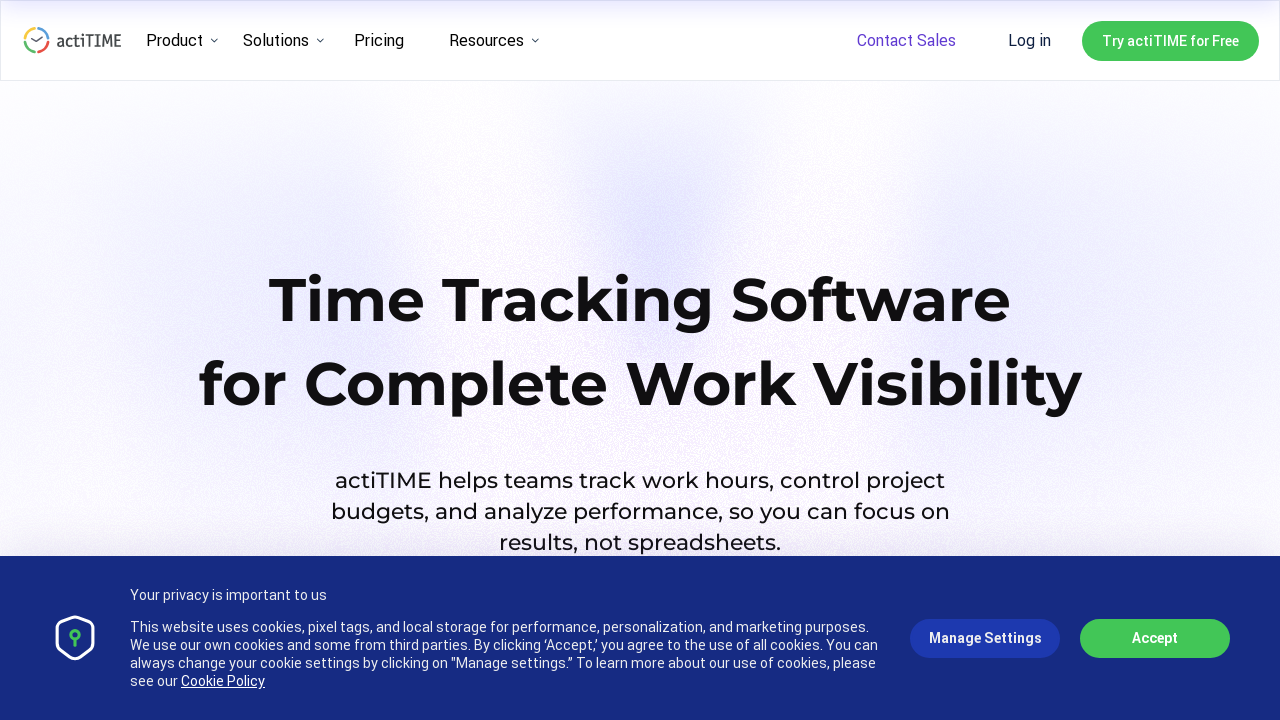

Verified that current URL matches expected URL: https://www.actitime.com/
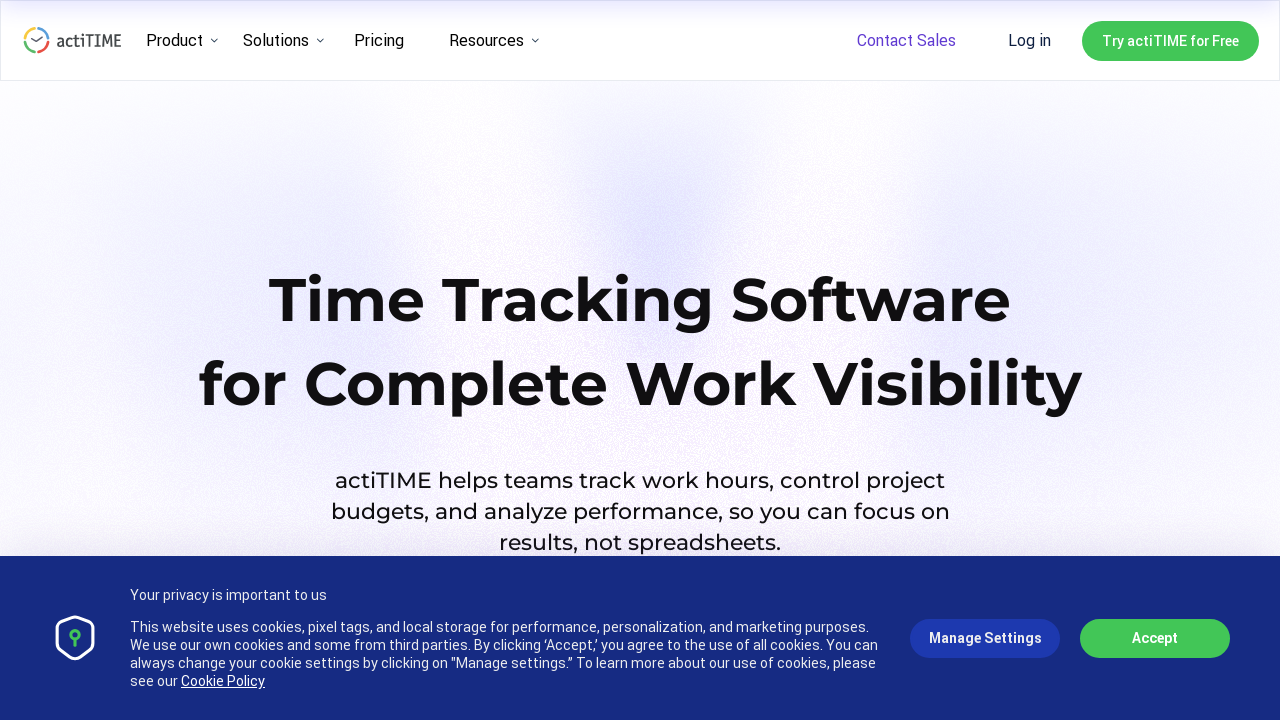

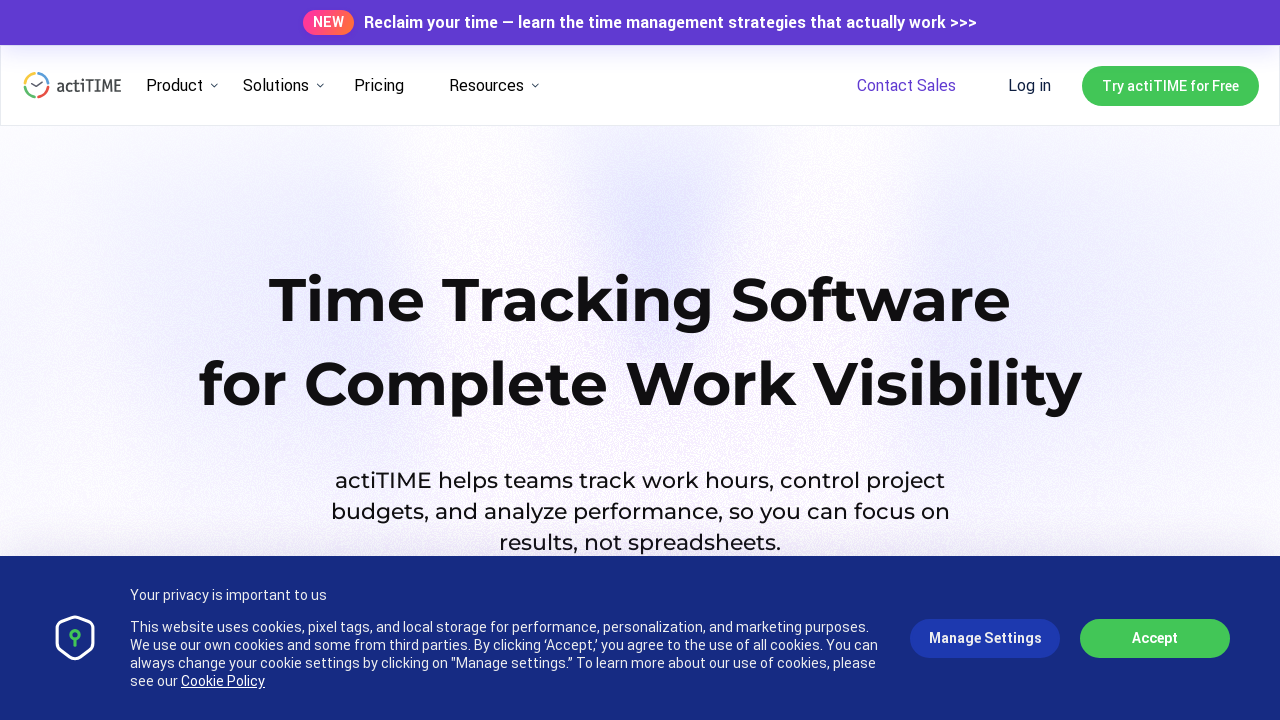